Tests element location using XPath sibling selectors on a practice automation page by finding and verifying a button element exists

Starting URL: https://rahulshettyacademy.com/AutomationPractice/

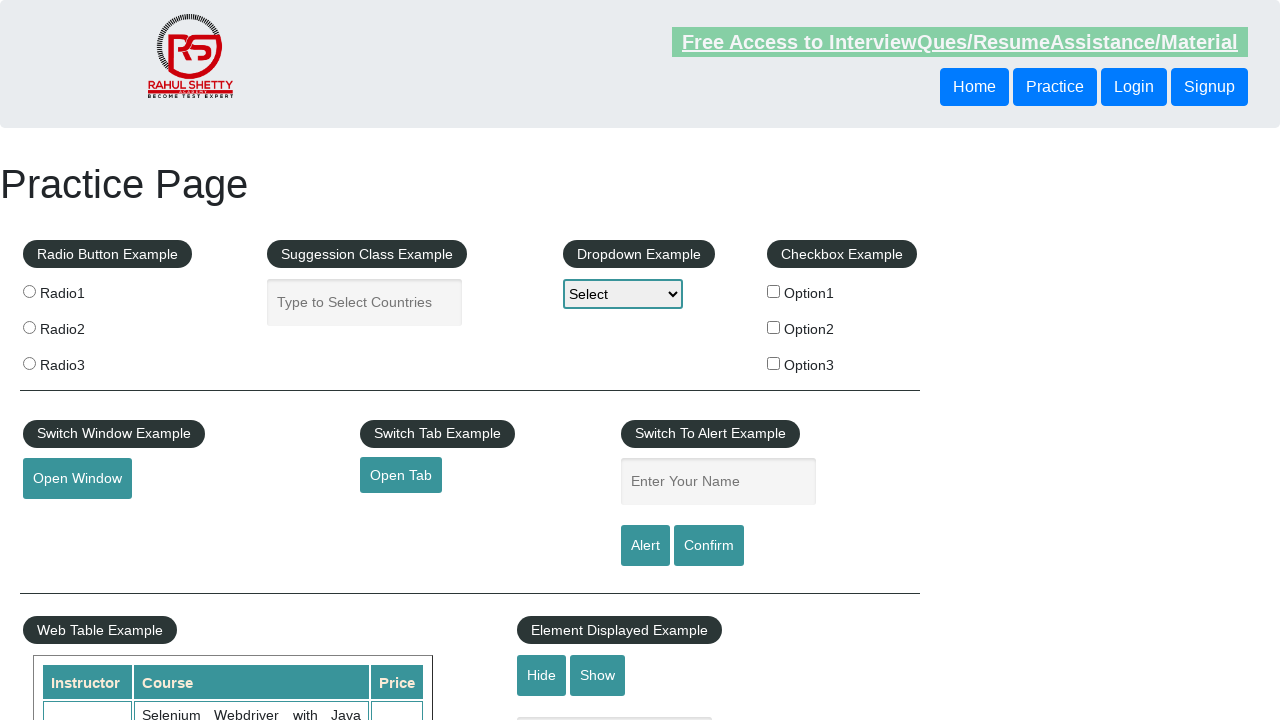

Located button element using XPath sibling selector
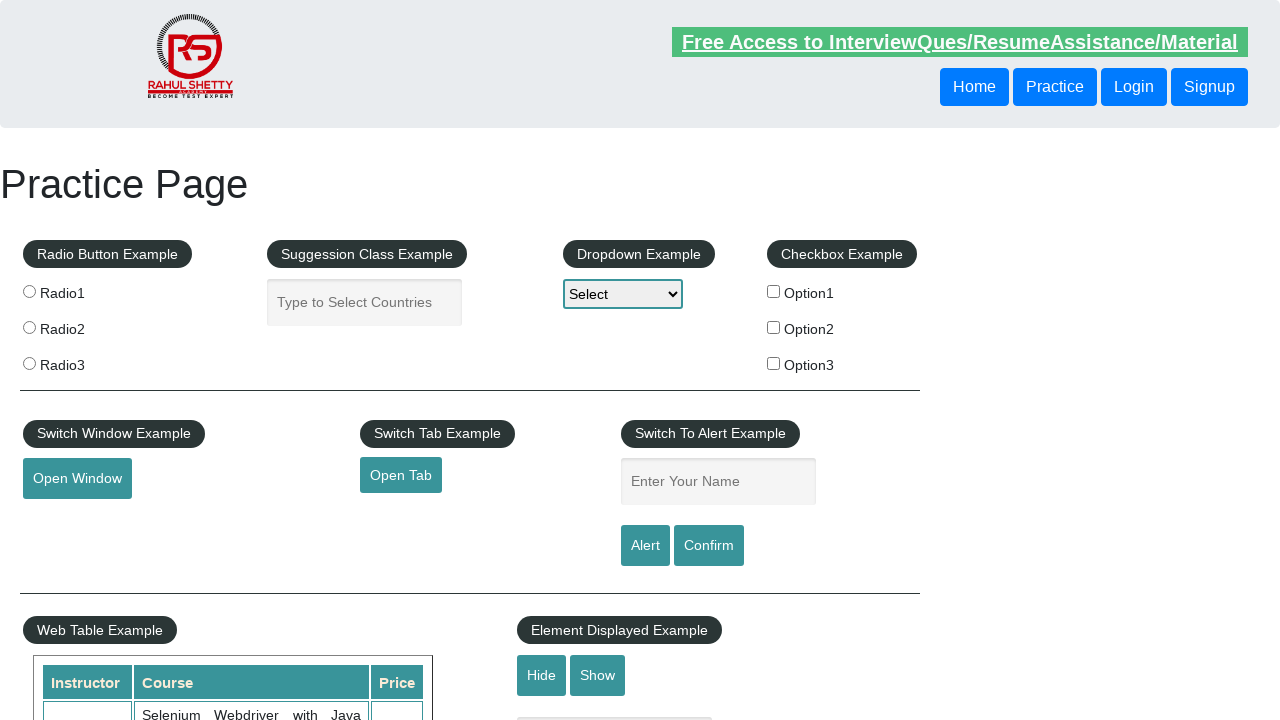

Button element is now visible
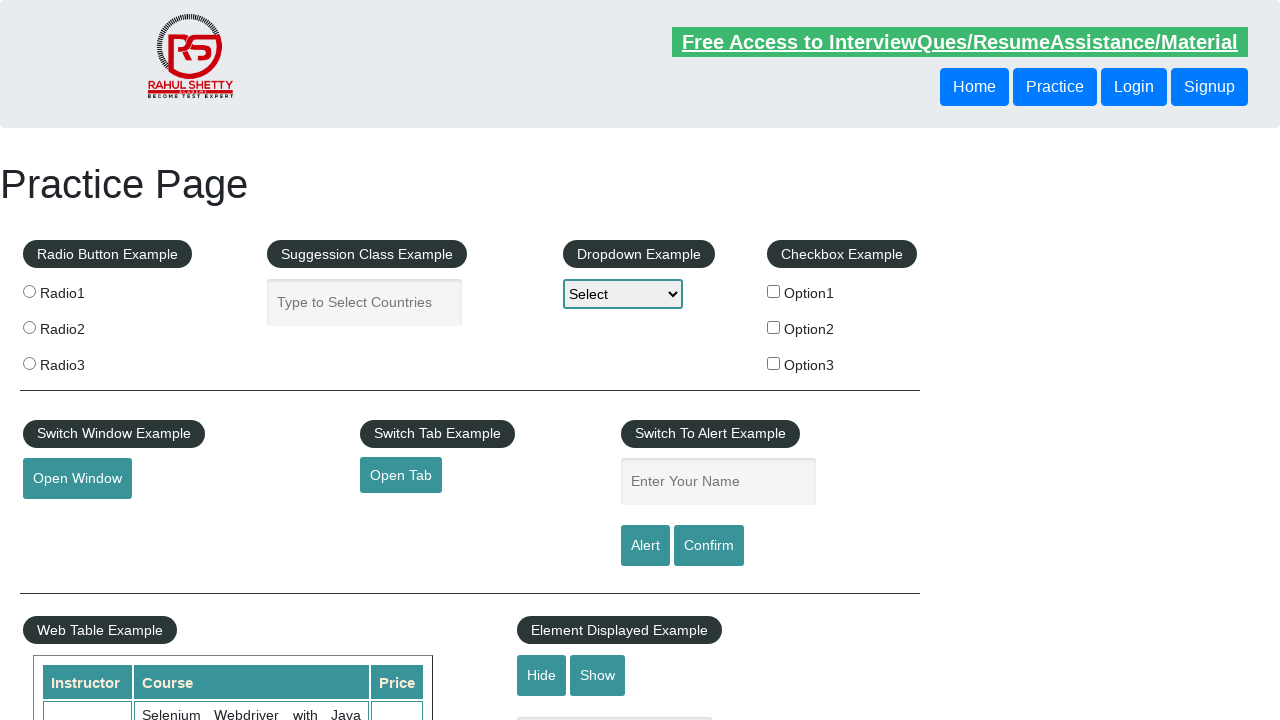

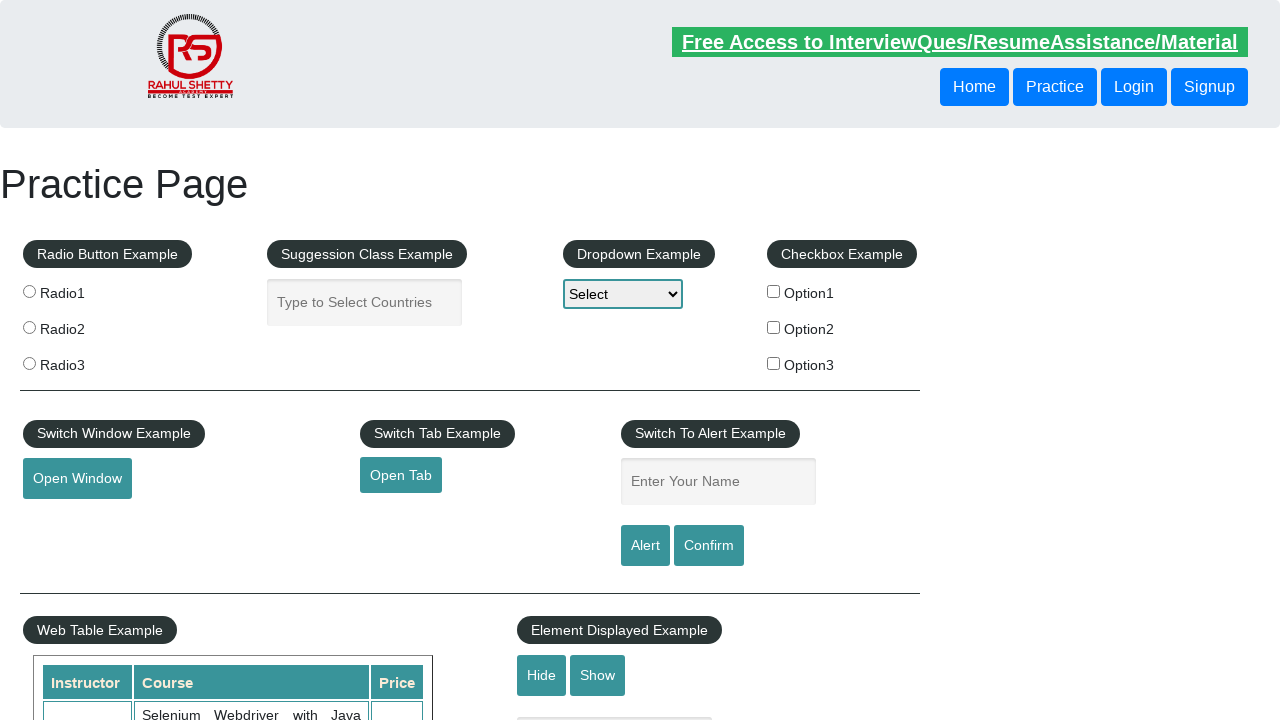